Tests multiple selection dropdown functionality by selecting CSS and HTML options, then deselecting CSS

Starting URL: https://semantic-ui.com/modules/dropdown.html

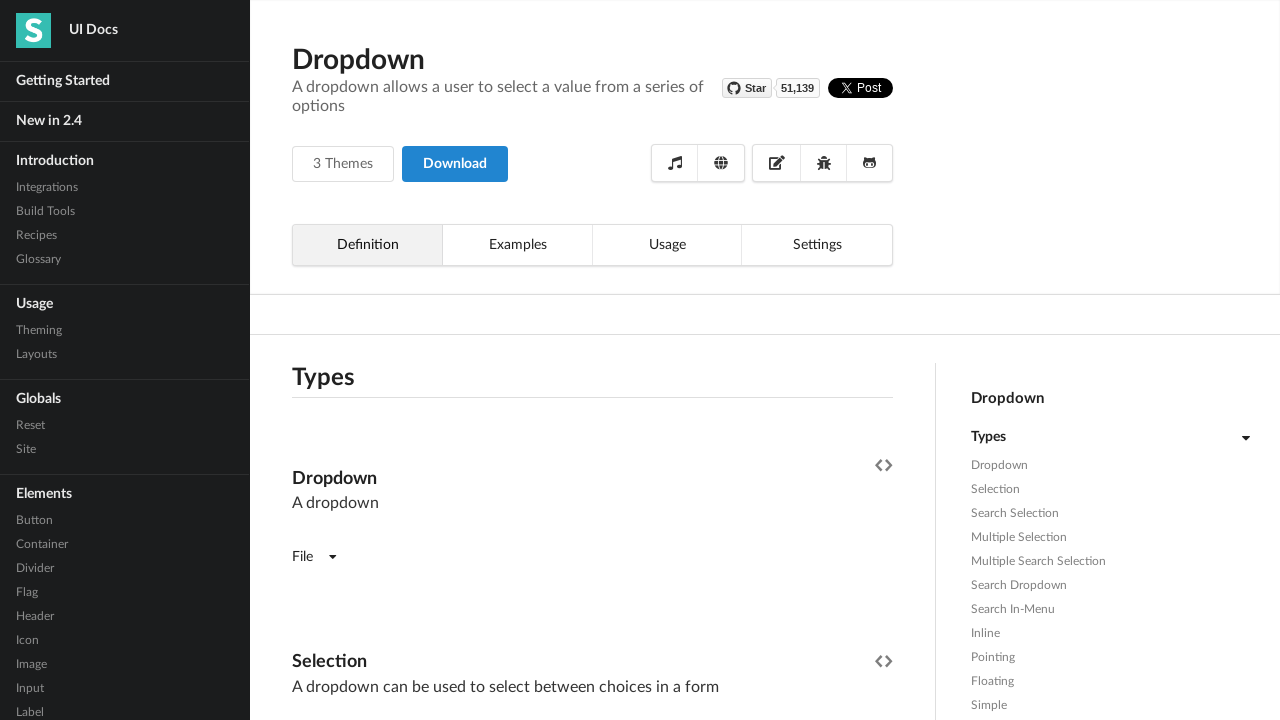

Clicked on the multiple selection dropdown at (592, 361) on xpath=//div[@data-tab='definition']/div[8]/div
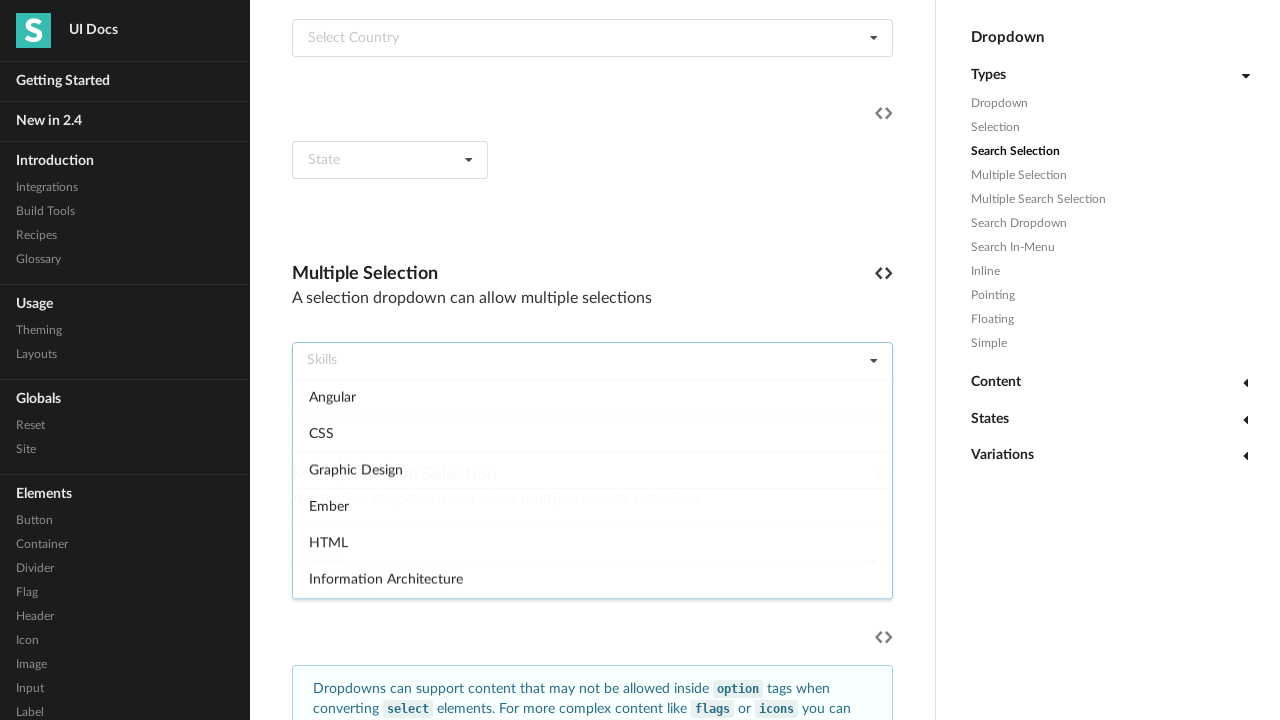

Selected CSS option from dropdown at (592, 434) on xpath=//div[@data-tab='definition']//div[text()='CSS']
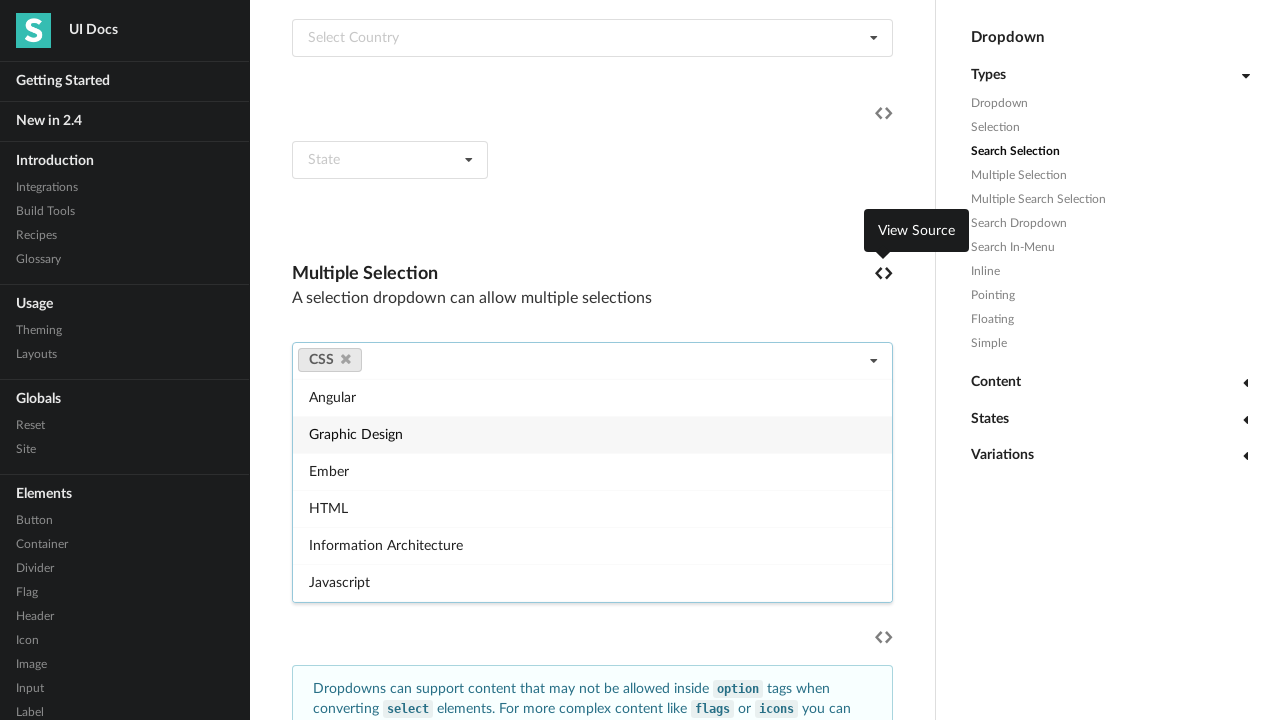

Selected HTML option from dropdown at (592, 508) on xpath=//div[@data-tab='definition']//div[text()='HTML']
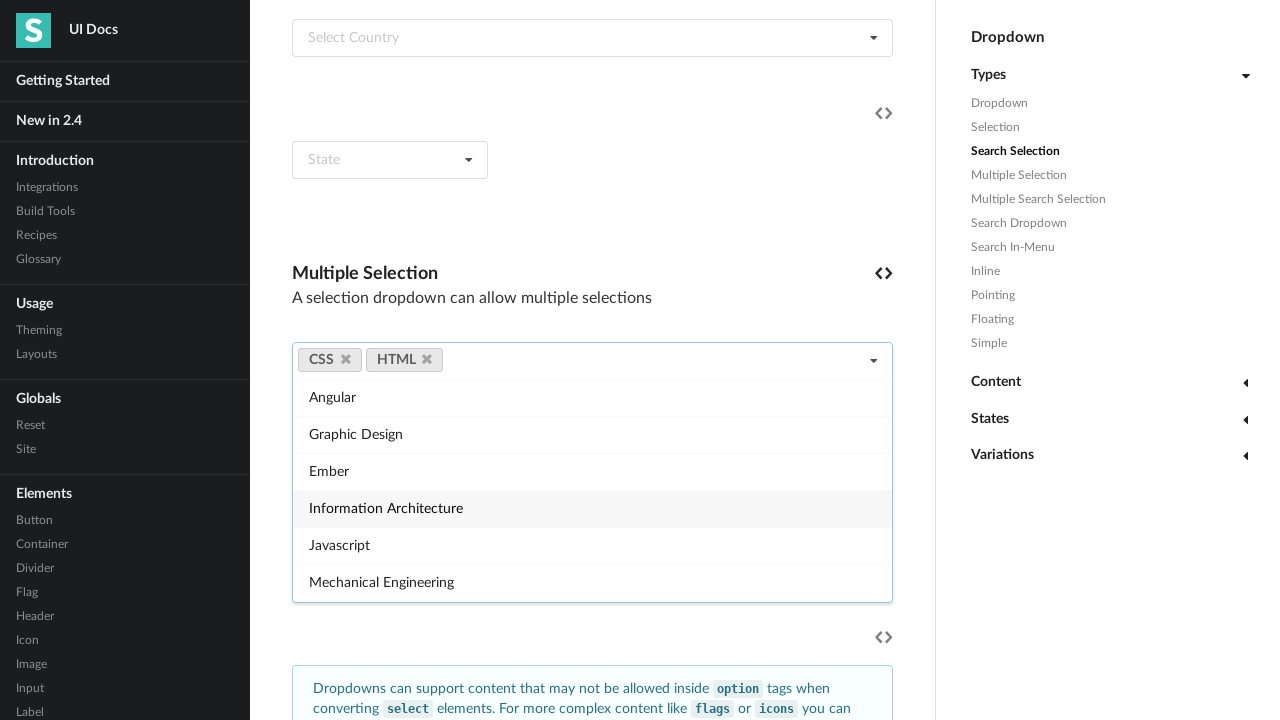

Deselected CSS option by clicking remove icon at (346, 359) on xpath=//a[@data-value='css']/i
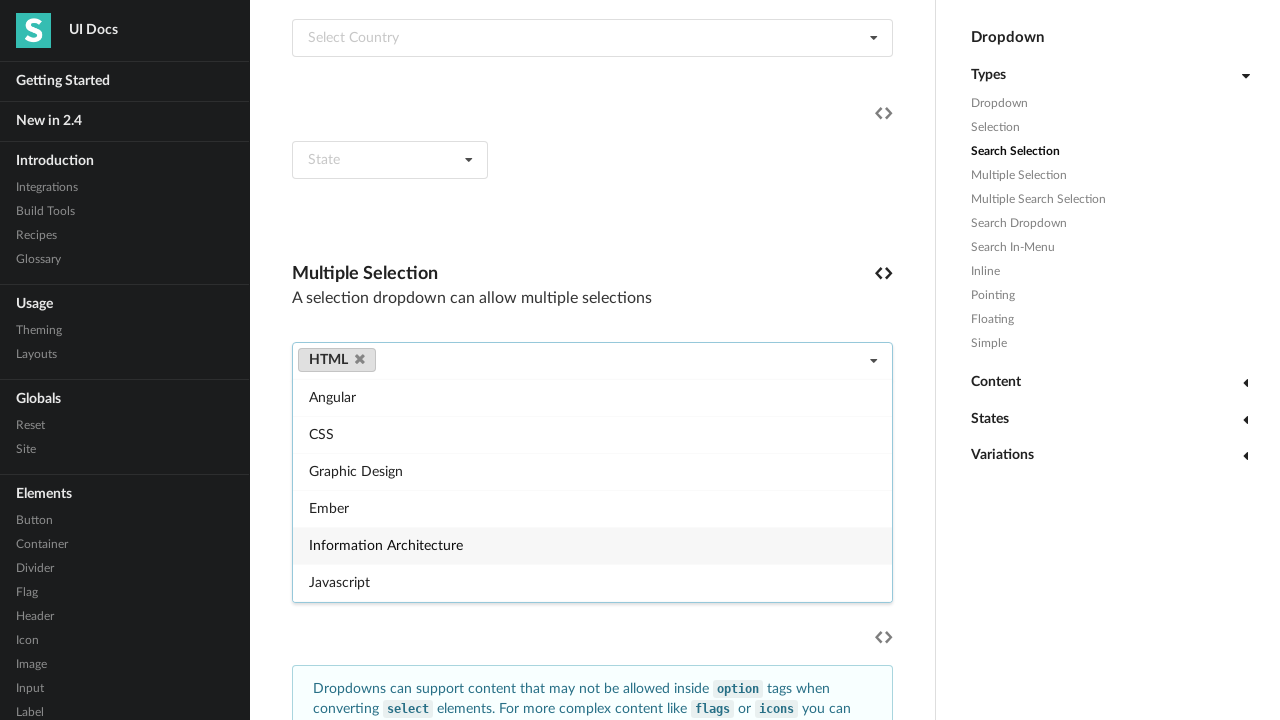

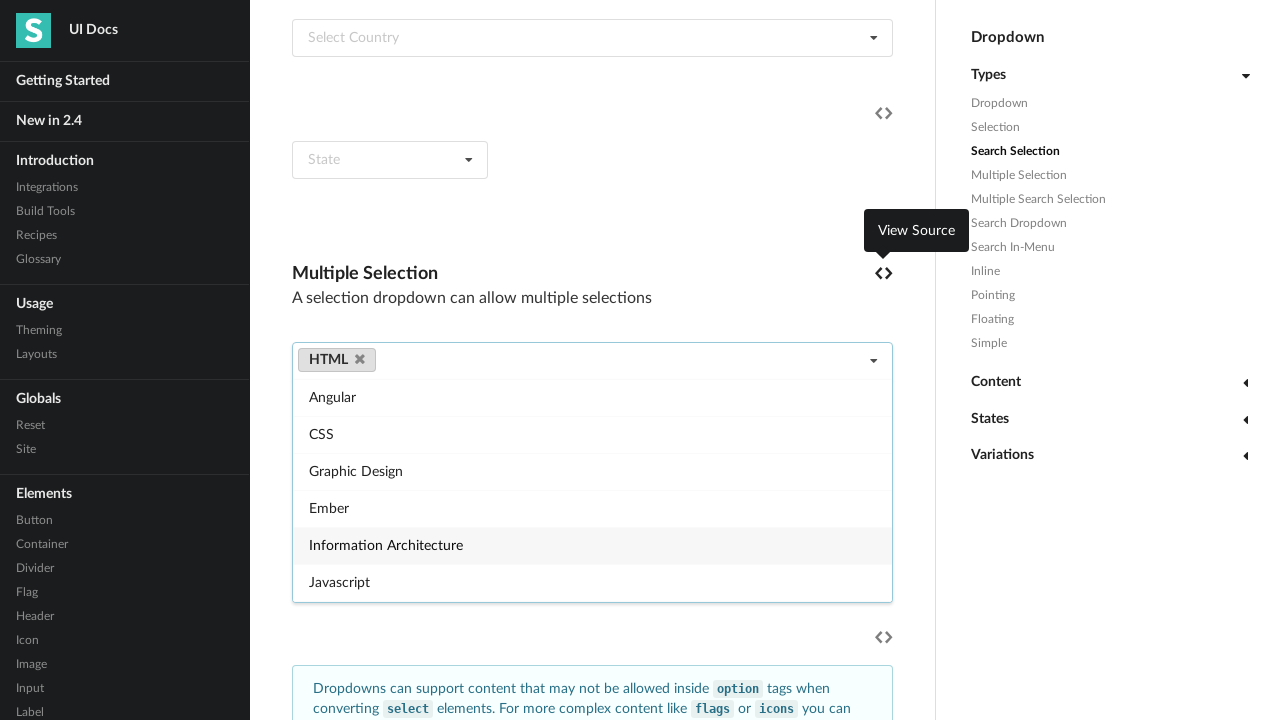